Tests adding a member by filling in lastname and firstname fields, clicking add button, and verifying the member appears in the members list

Starting URL: https://testing-replica-3a311.web.app

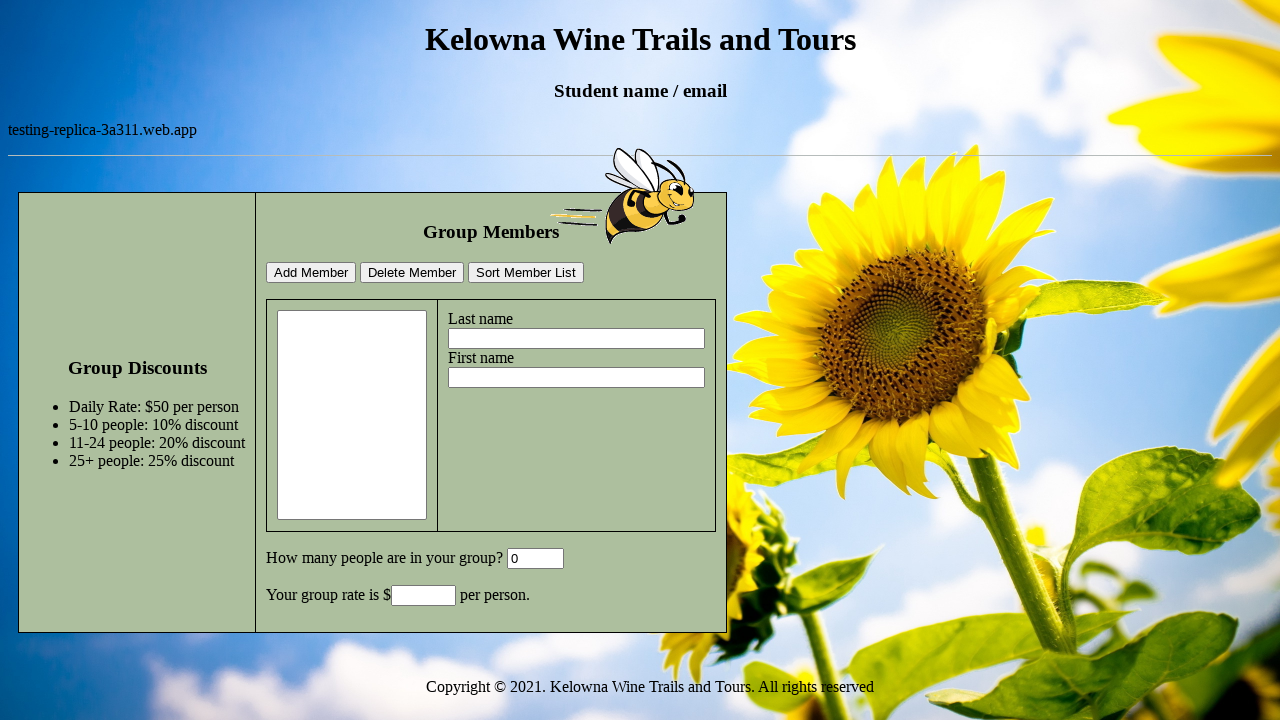

Filled GroupSize field with '5' on #GroupSize
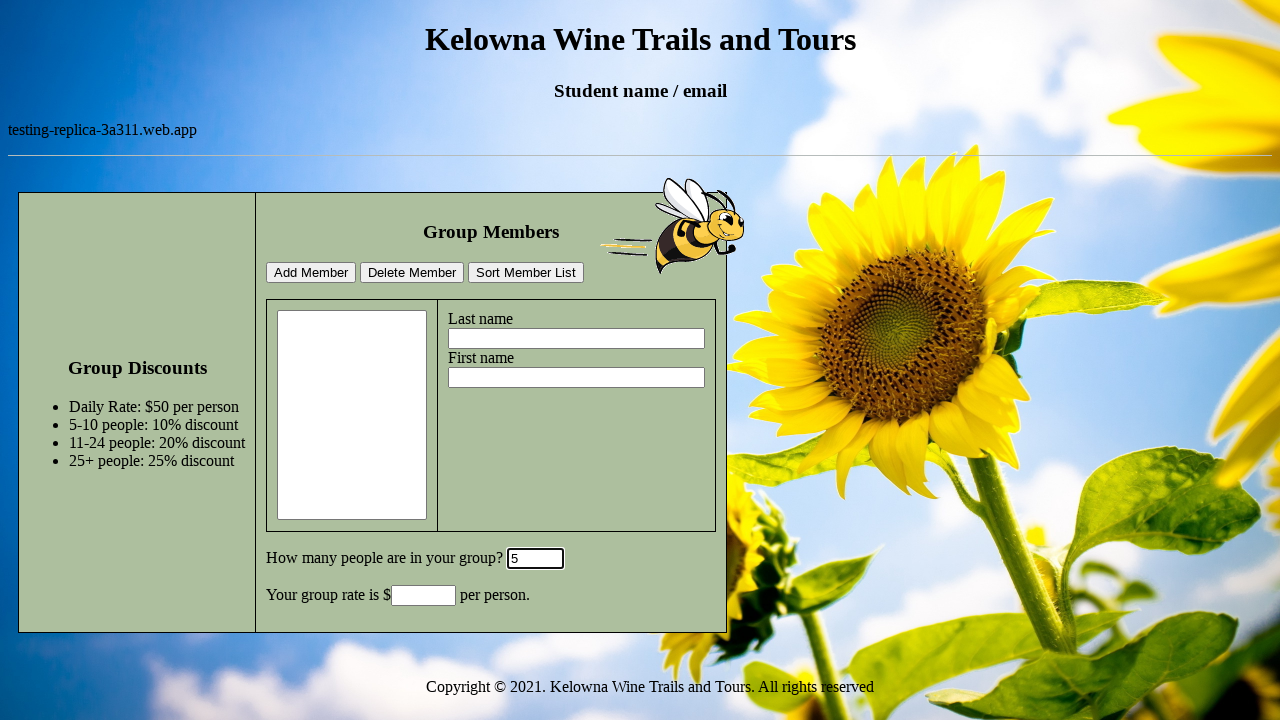

Filled lastname field with 'Smith' on #lastname
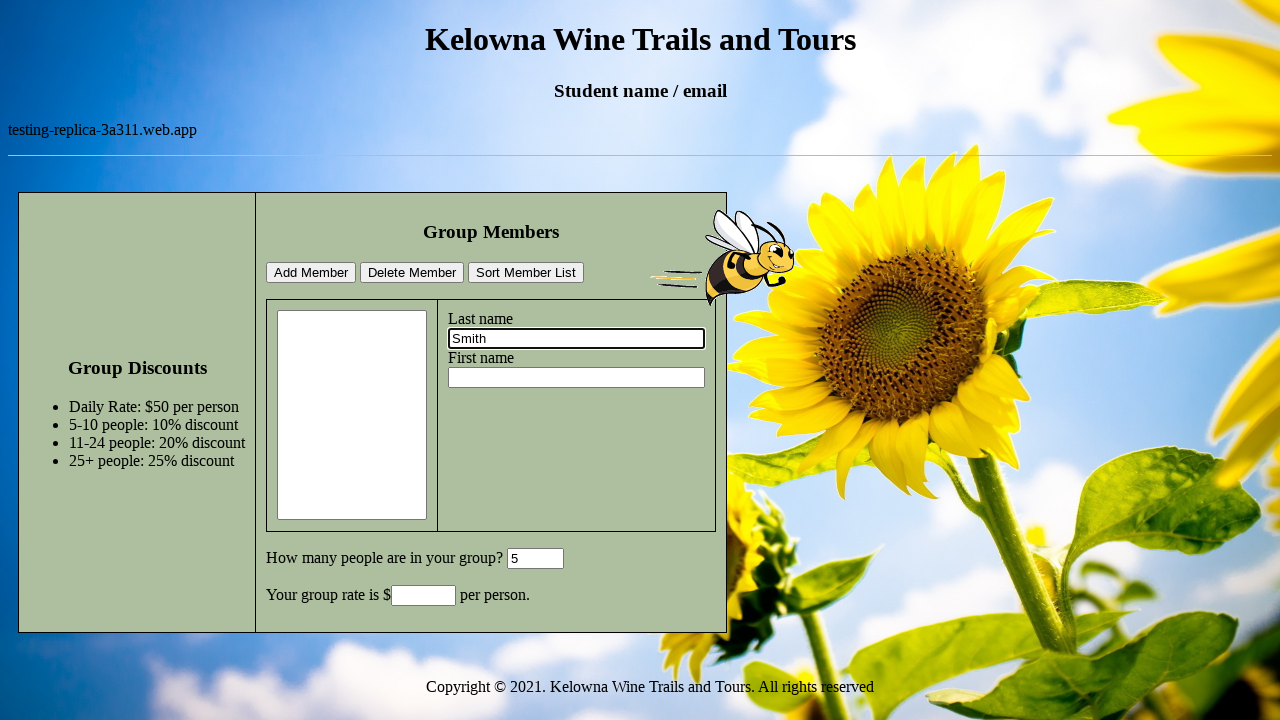

Filled firstname field with 'Anne' on #firstname
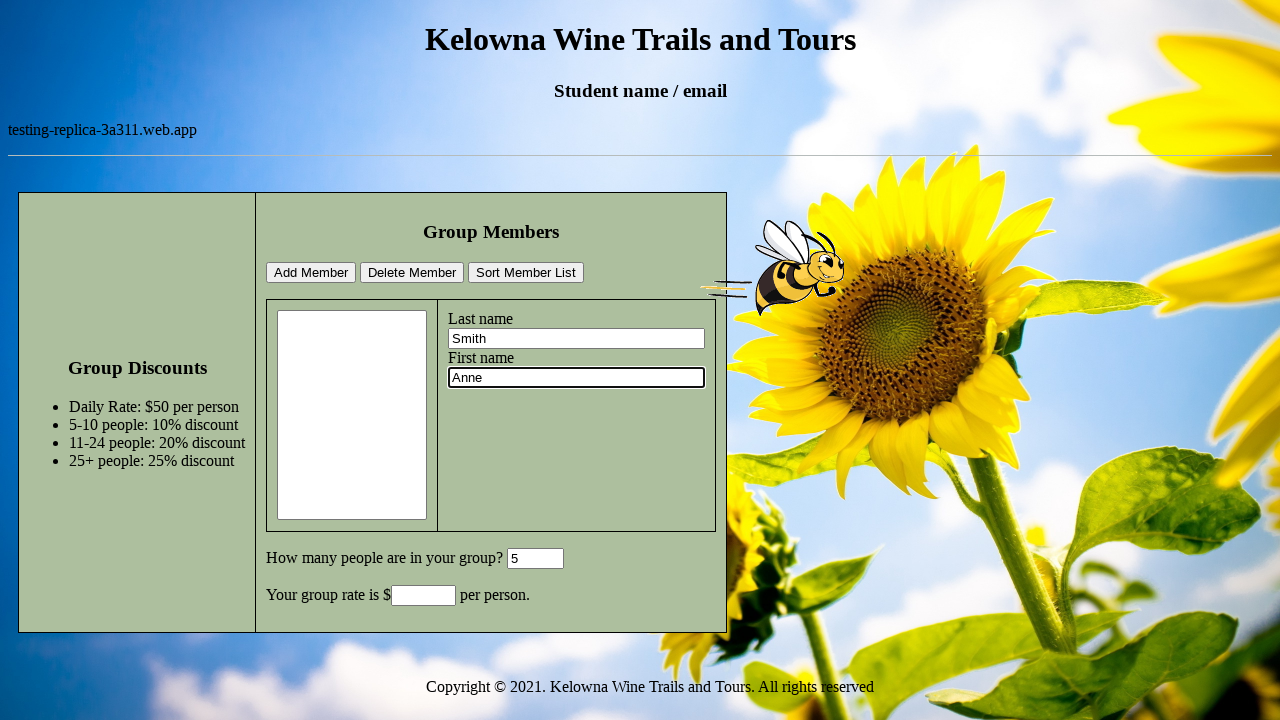

Clicked add member button at (311, 273) on #addMemberBtn
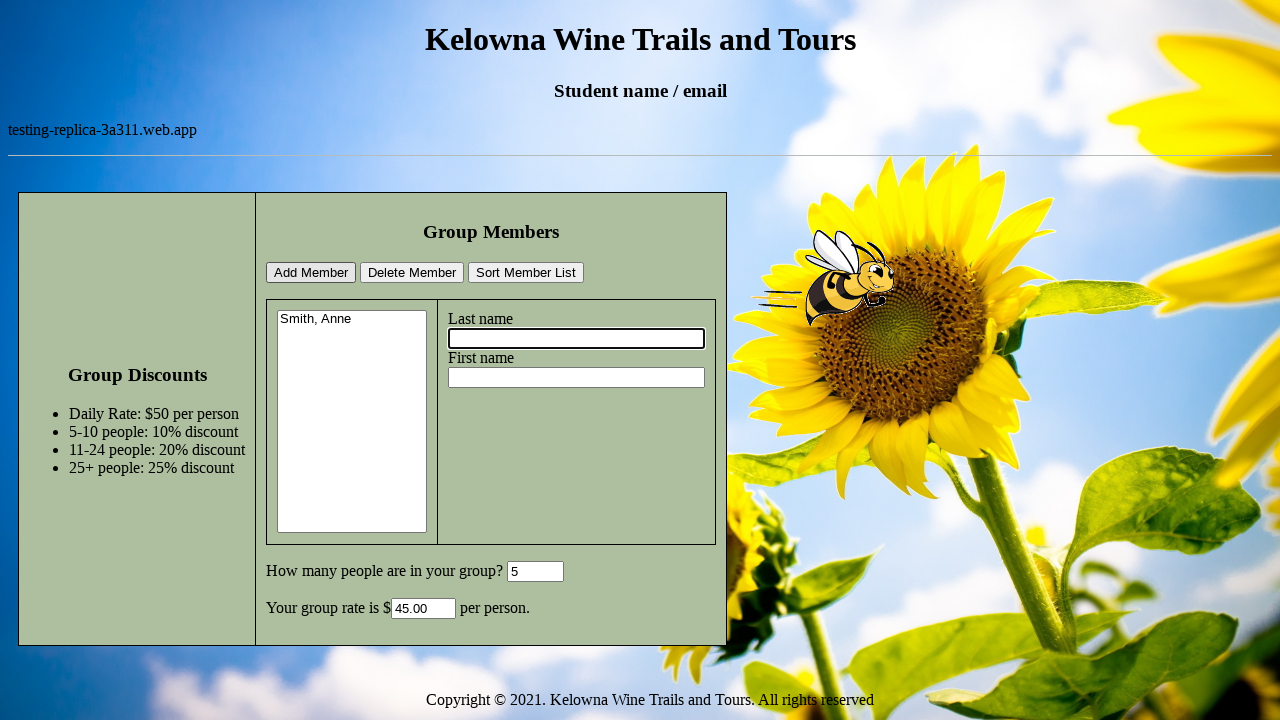

Verified member appears in the members list
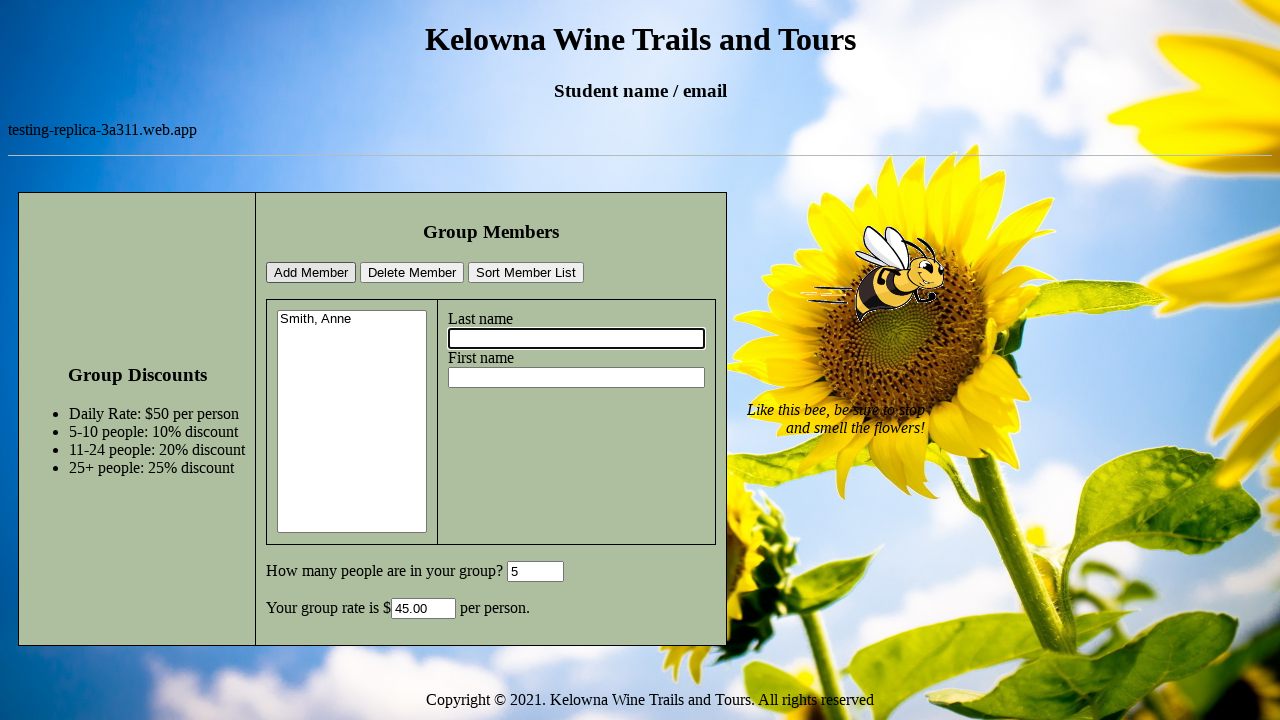

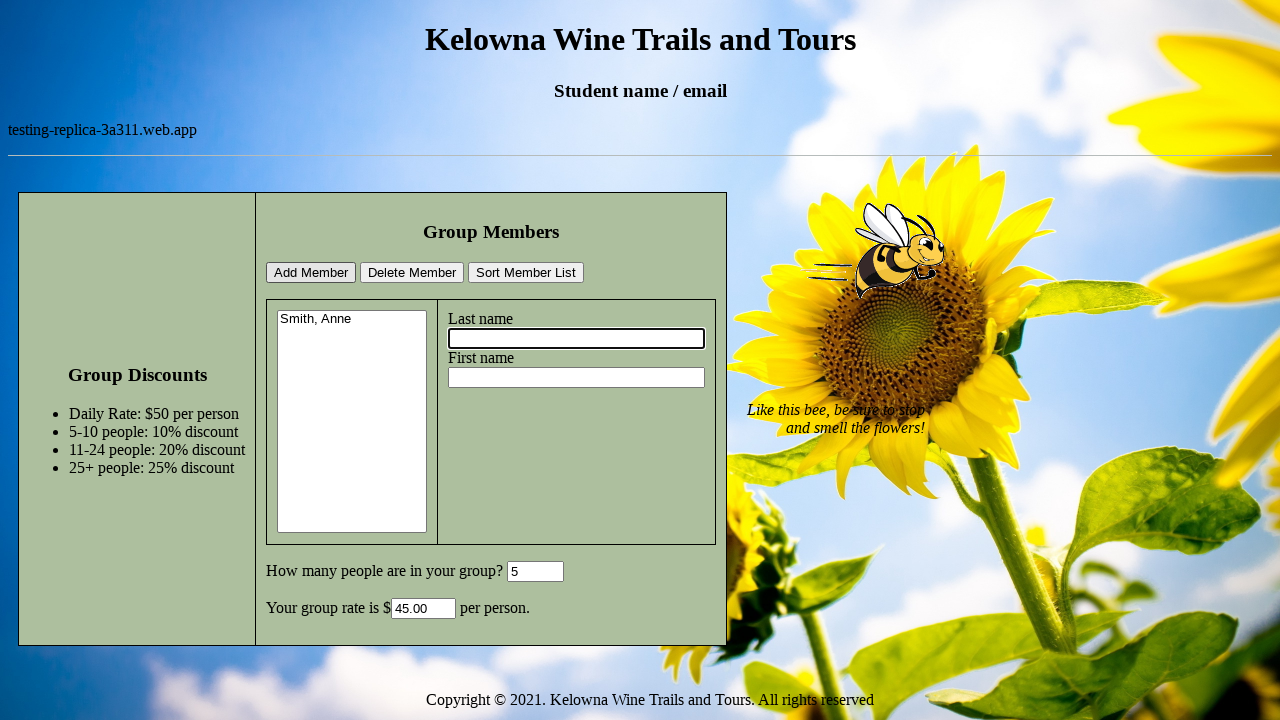